Tests the search functionality on Cellphones.com.vn by navigating to search results for a product query and verifying that product listings are displayed with names and prices.

Starting URL: https://cellphones.com.vn/catalogsearch/result?q=iPhone%2015

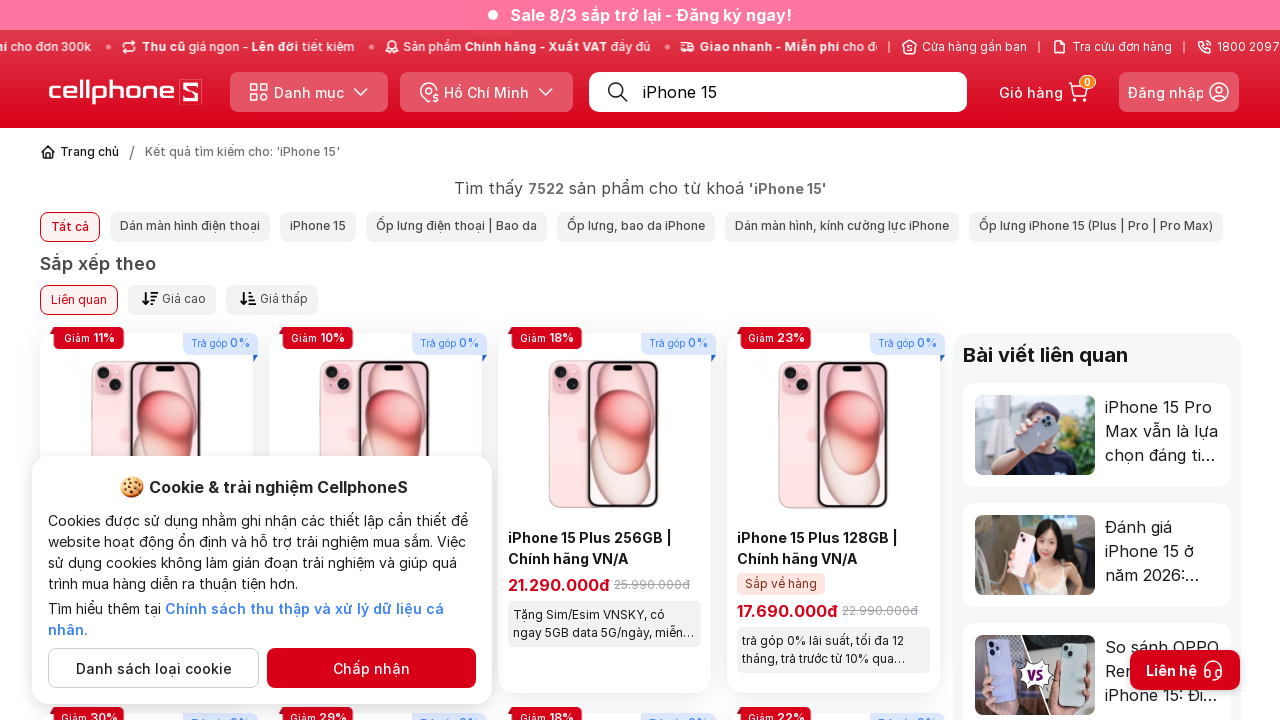

Waited for search results container to load
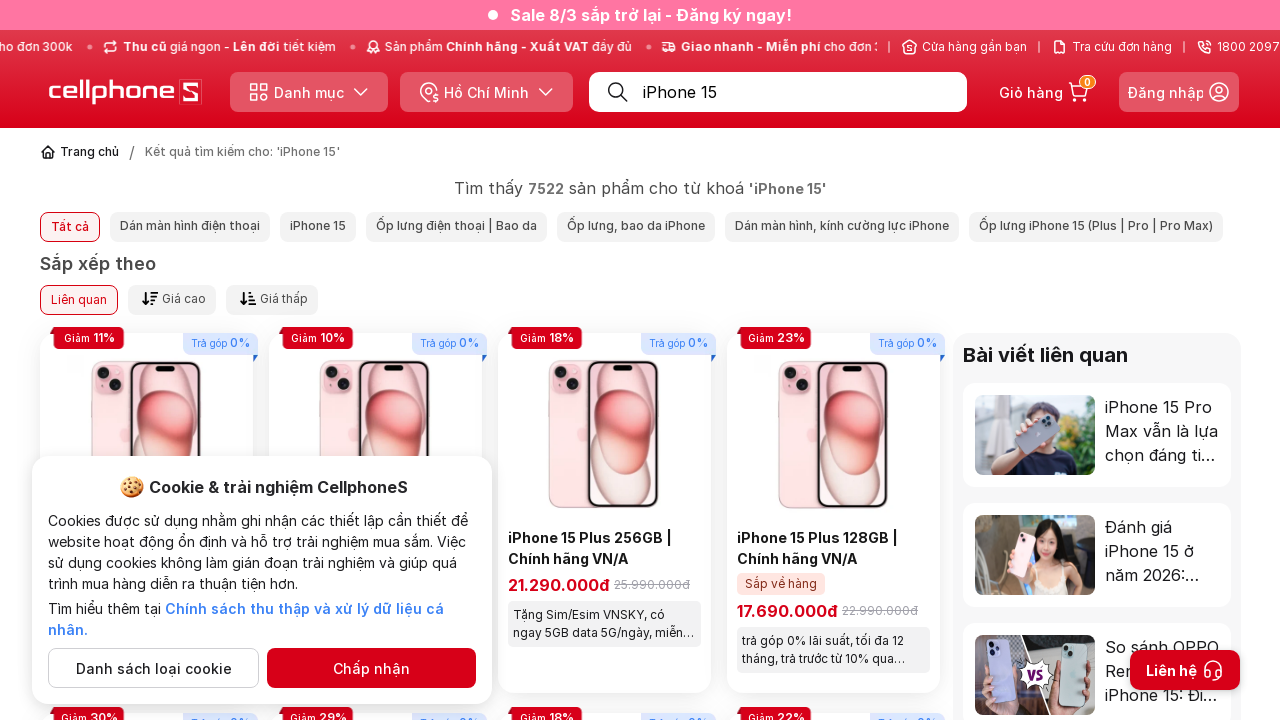

Waited for product items to become visible
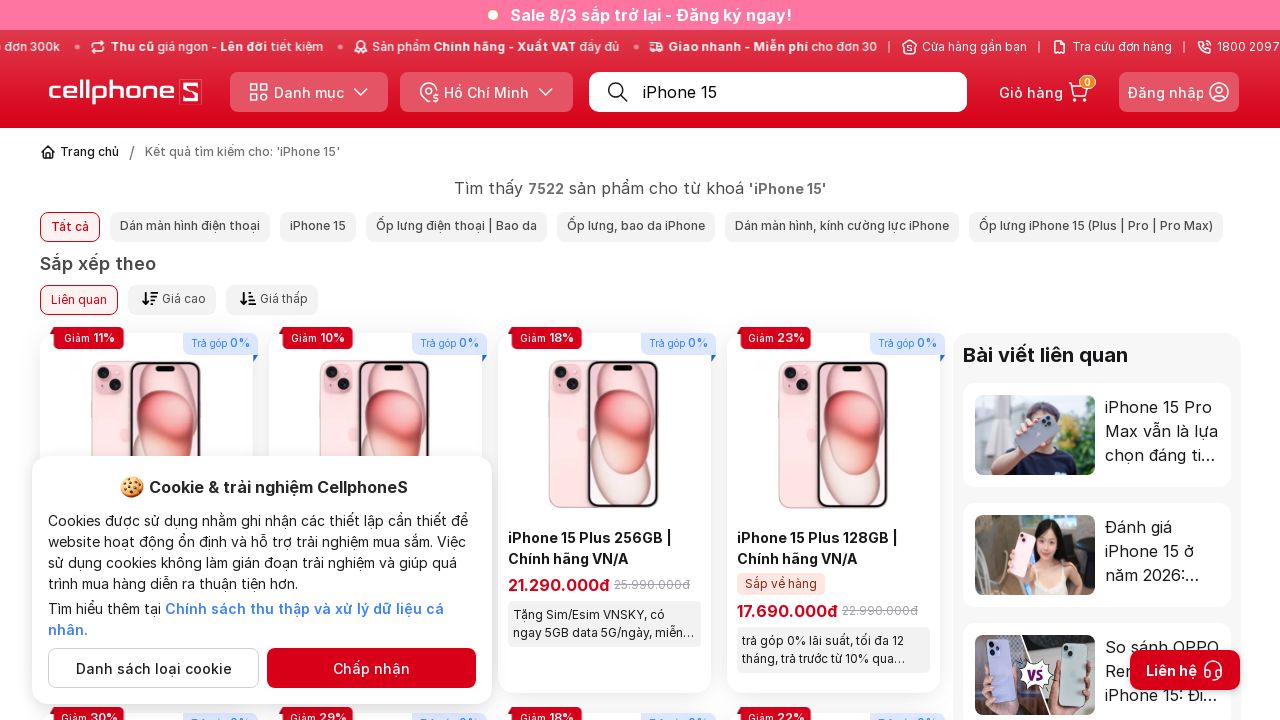

Verified product name elements (h3 tags) are present
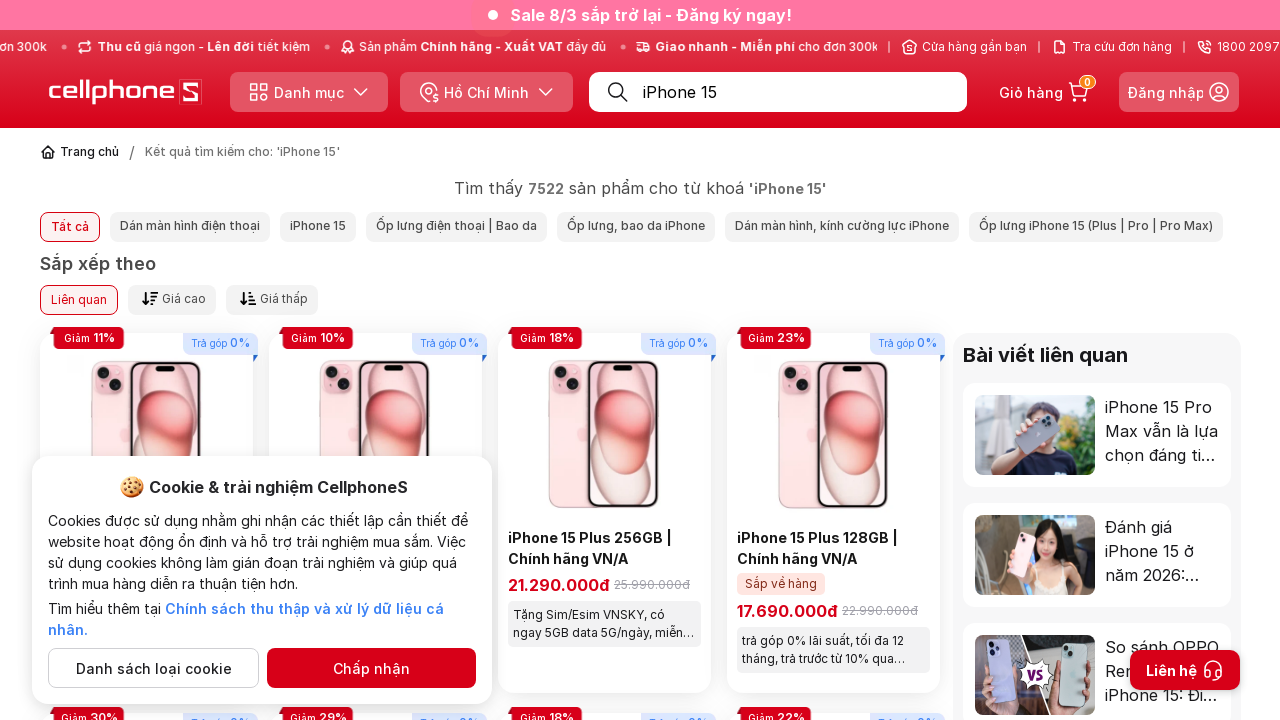

Verified product price elements are present
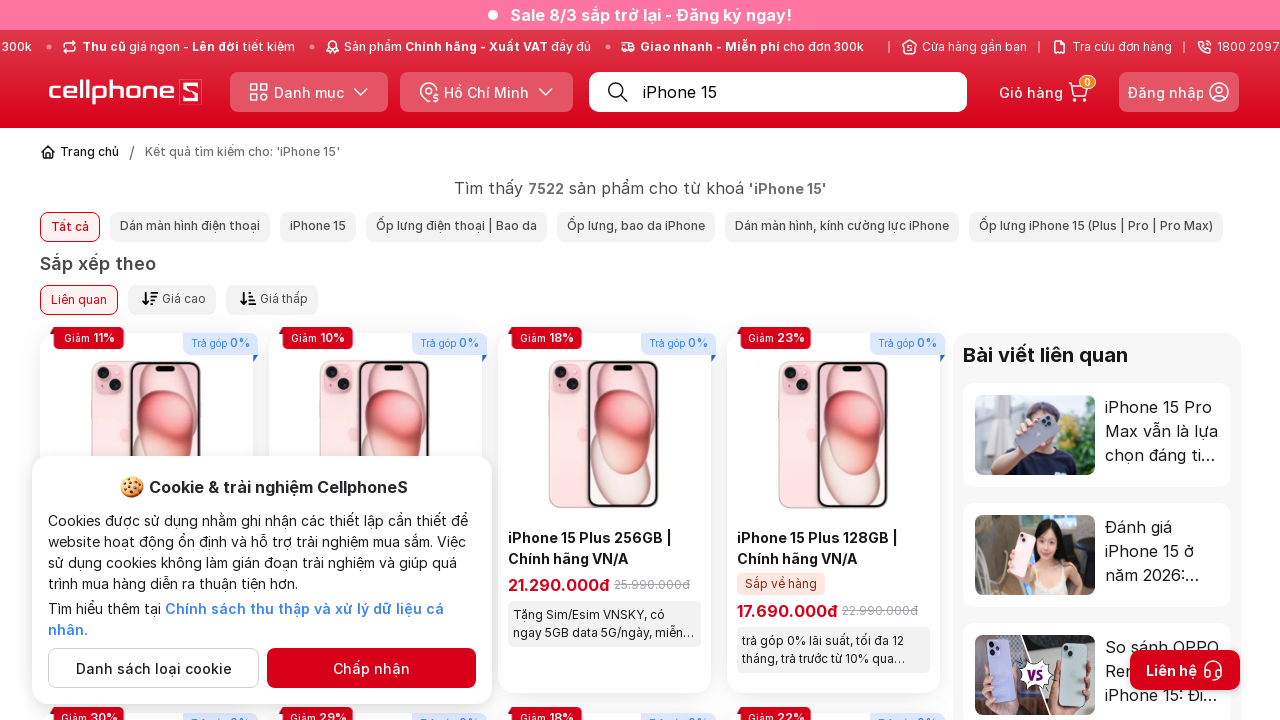

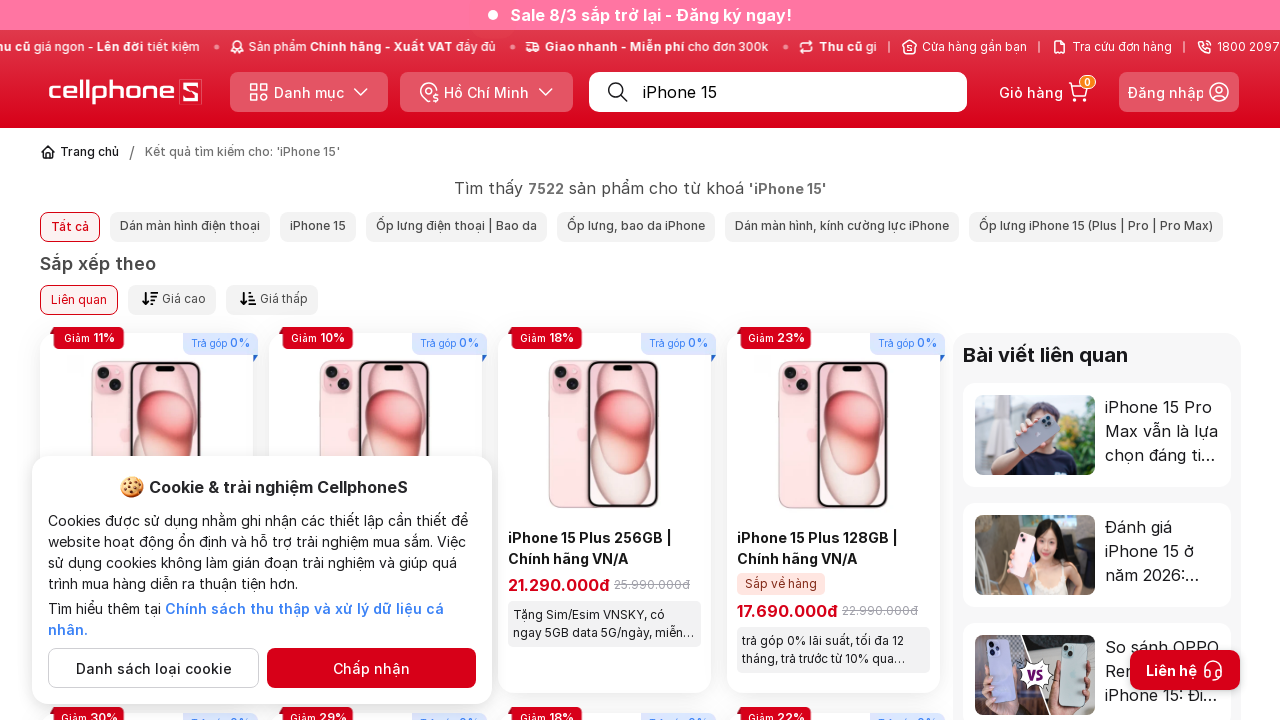